Tests browser navigation functionality by navigating to a website, then using back, forward, and refresh browser controls

Starting URL: https://www.urbanladder.com

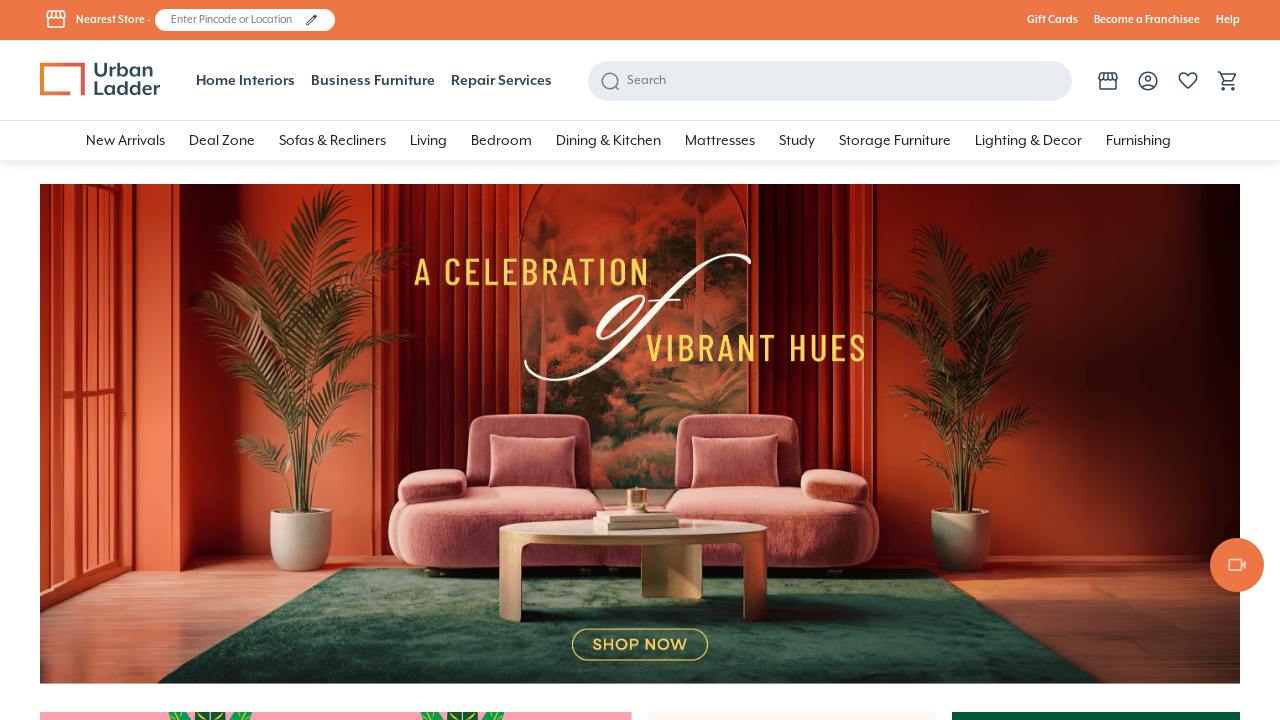

Navigated back in browser history
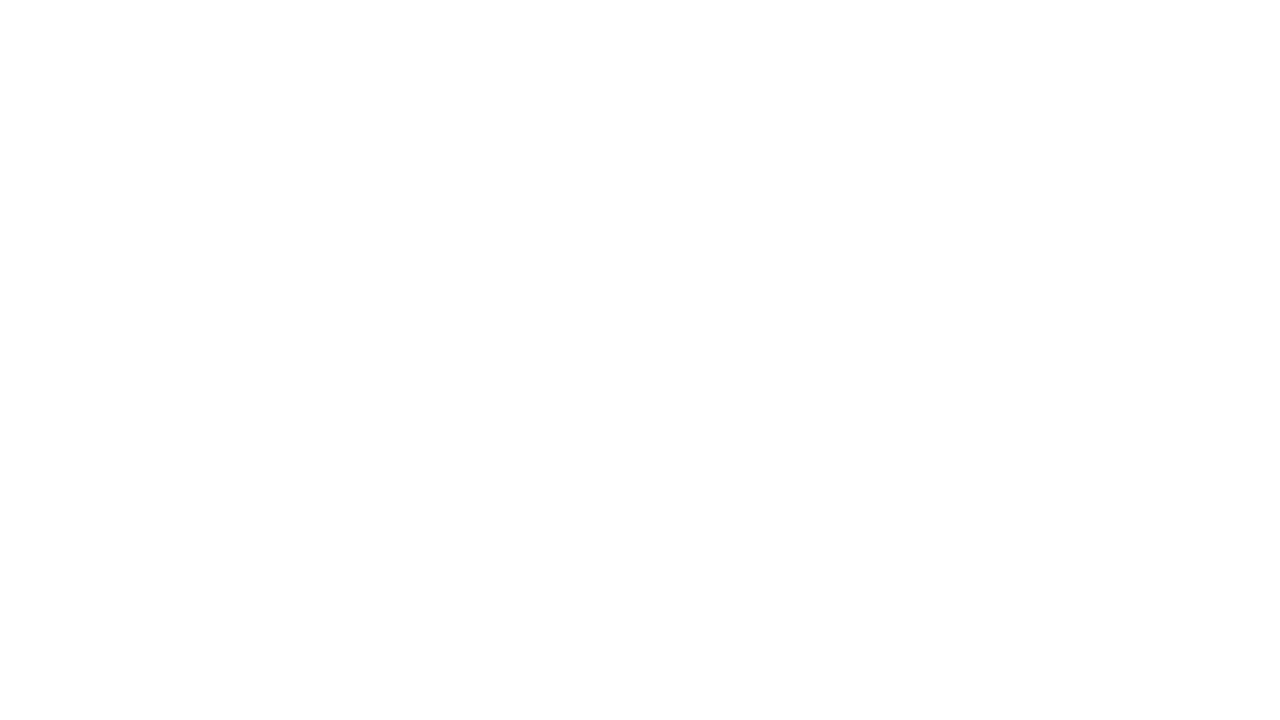

Waited 2 seconds for back navigation to complete
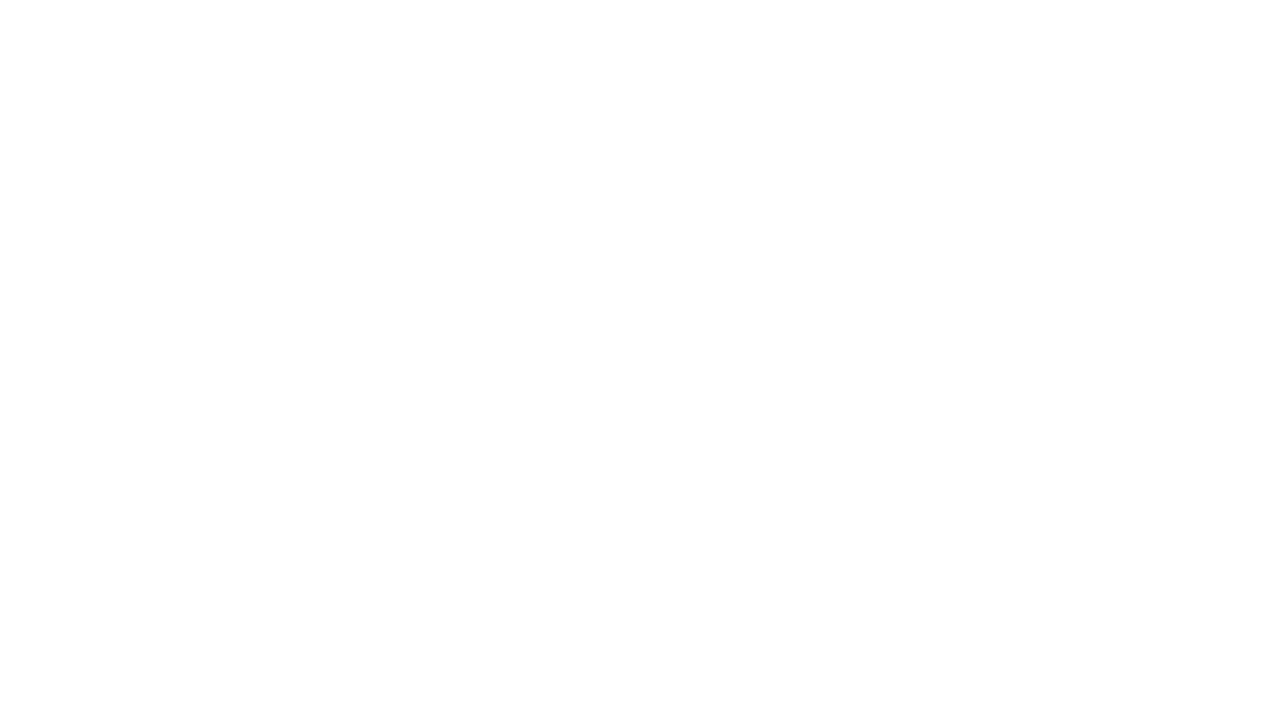

Navigated forward in browser history to return to urbanladder
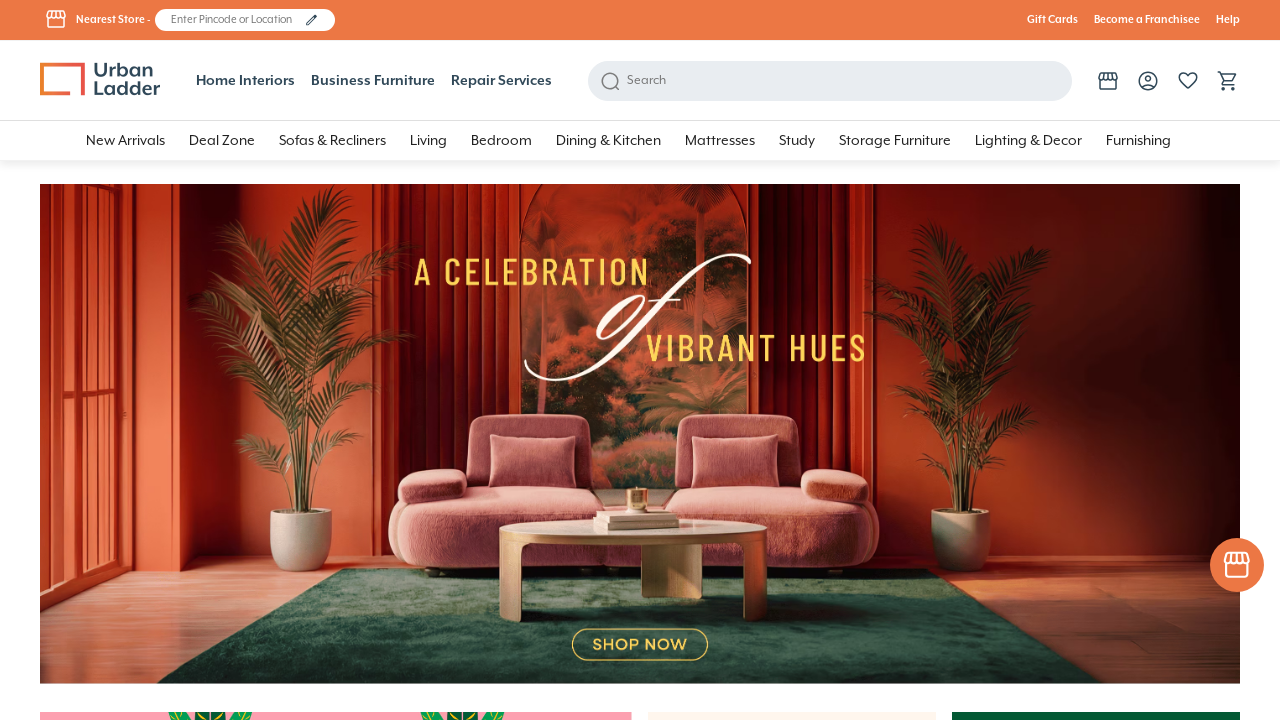

Waited 2 seconds for forward navigation to complete
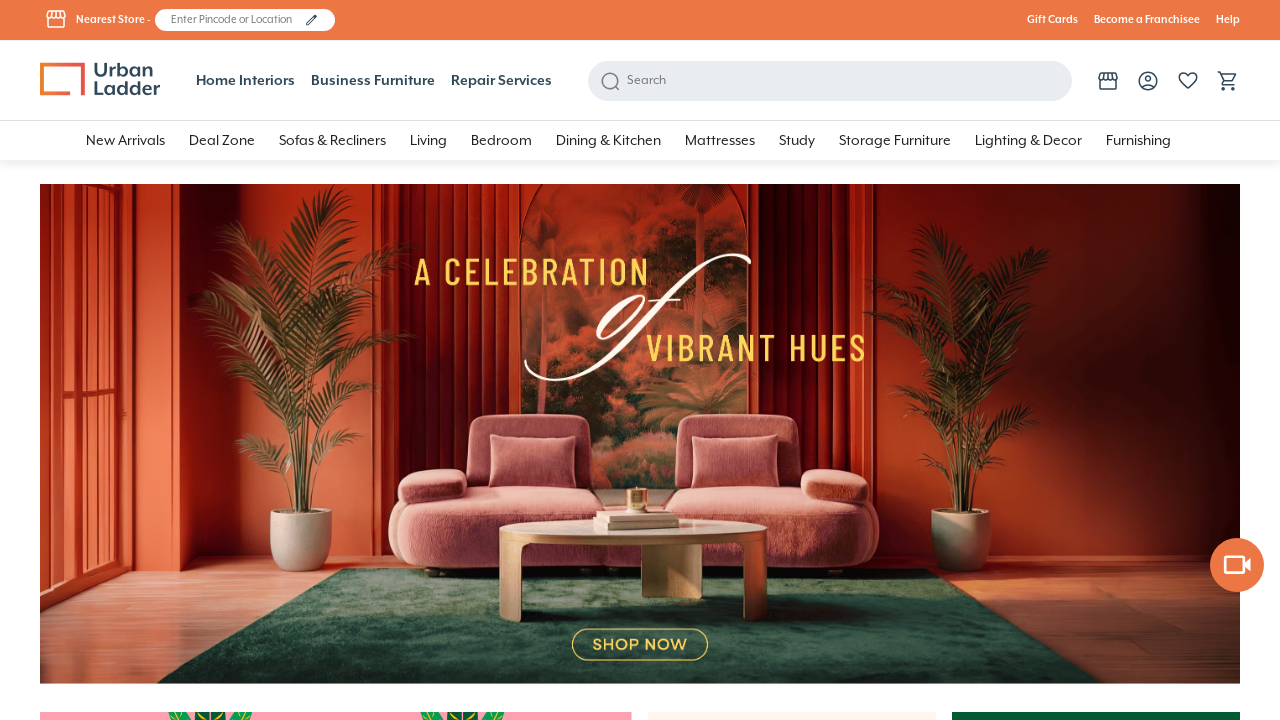

Refreshed the current page
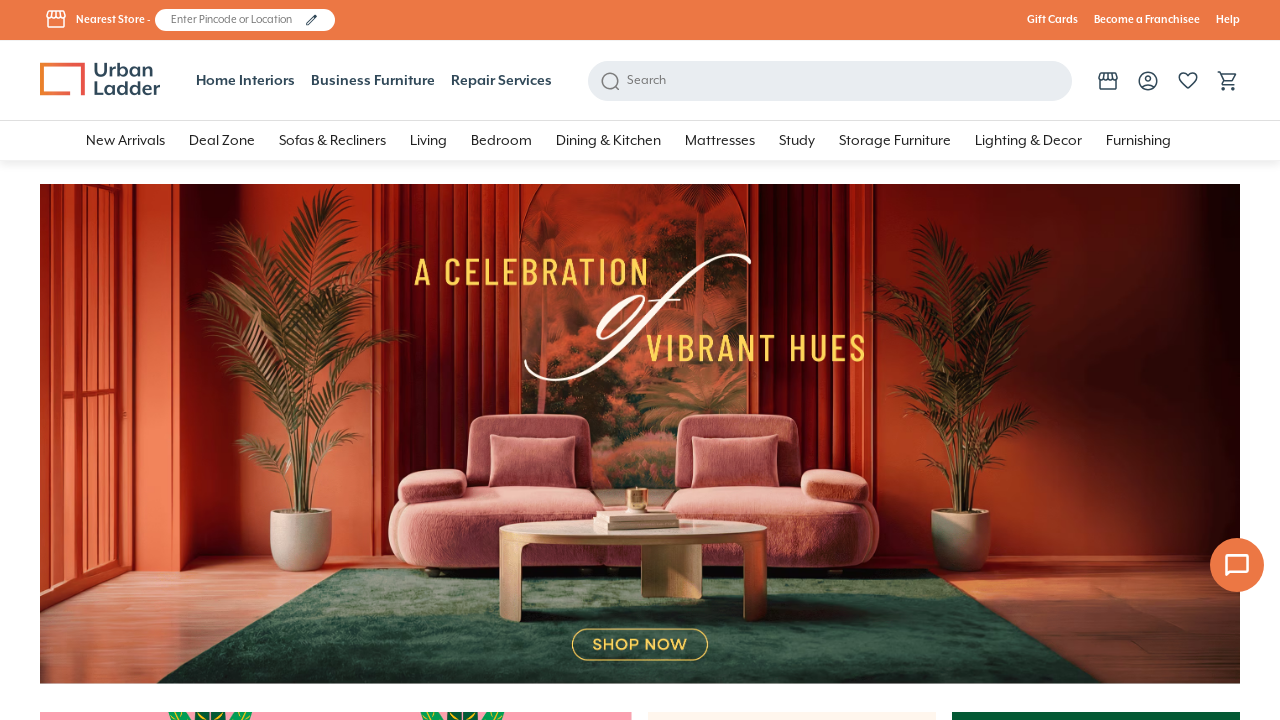

Retrieved current URL: https://www.urbanladder.com/
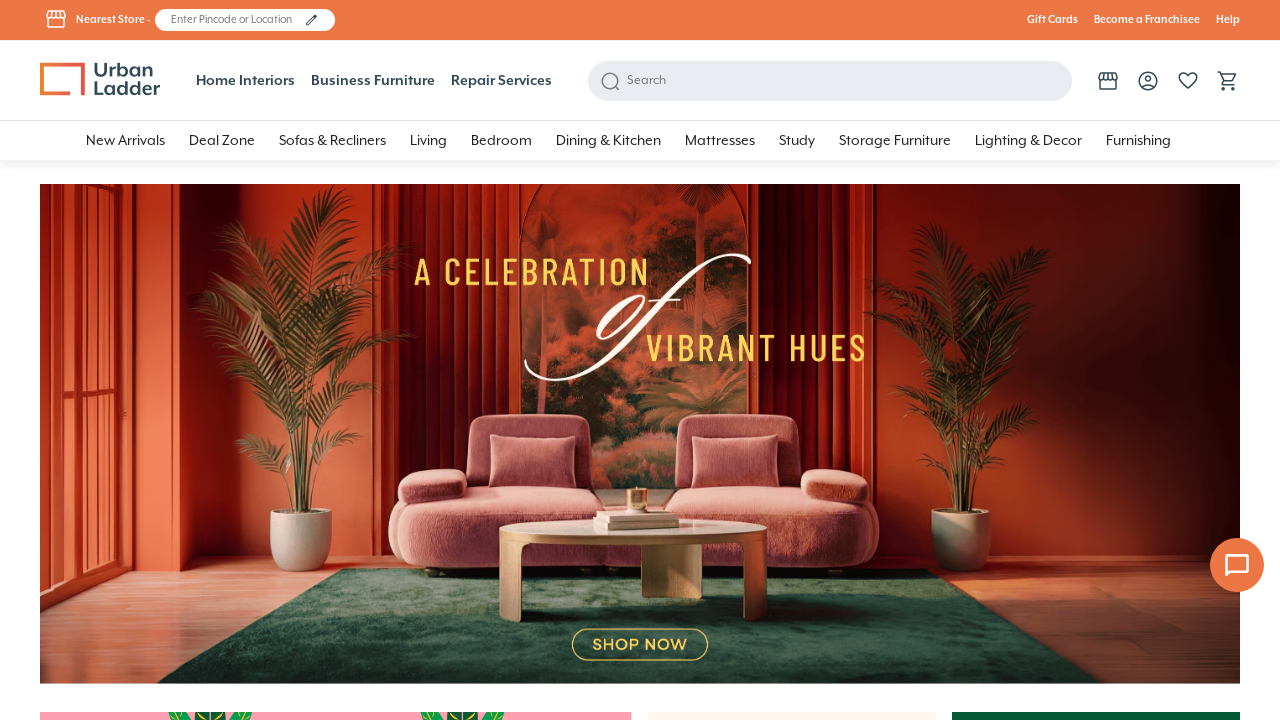

Retrieved page title: Buy Furniture Online: Upto 70% off in this Festive Season
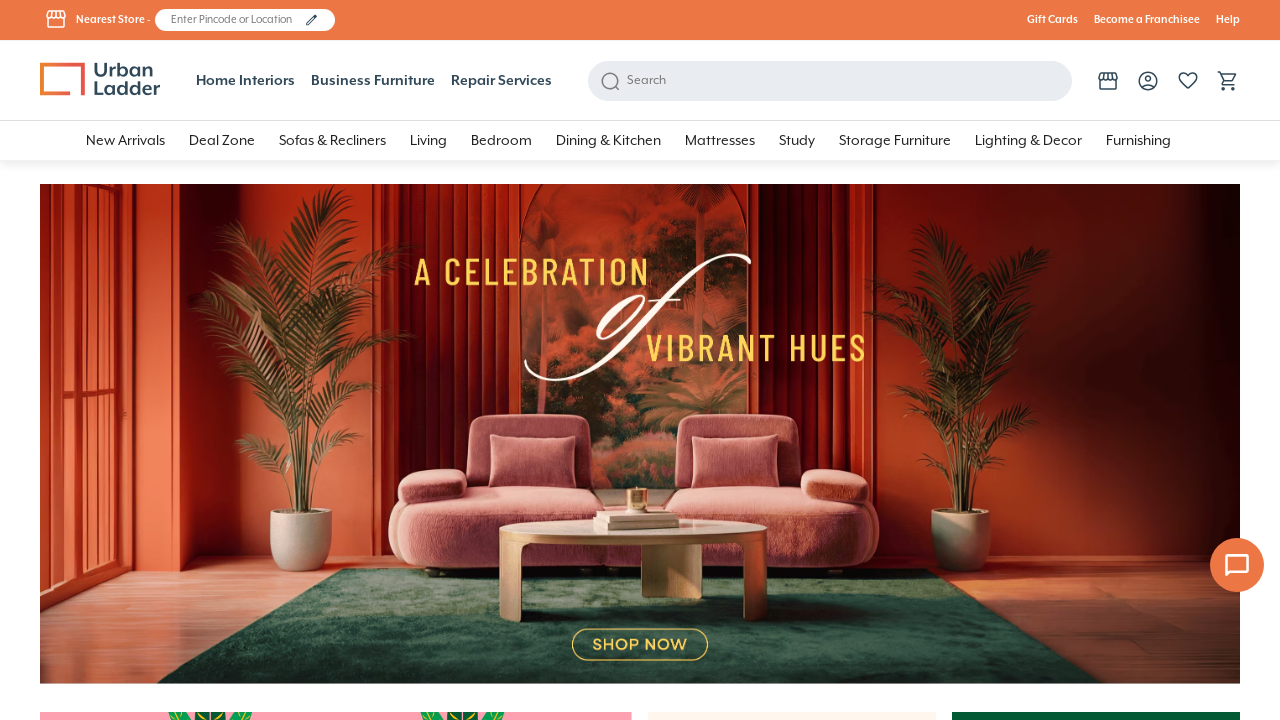

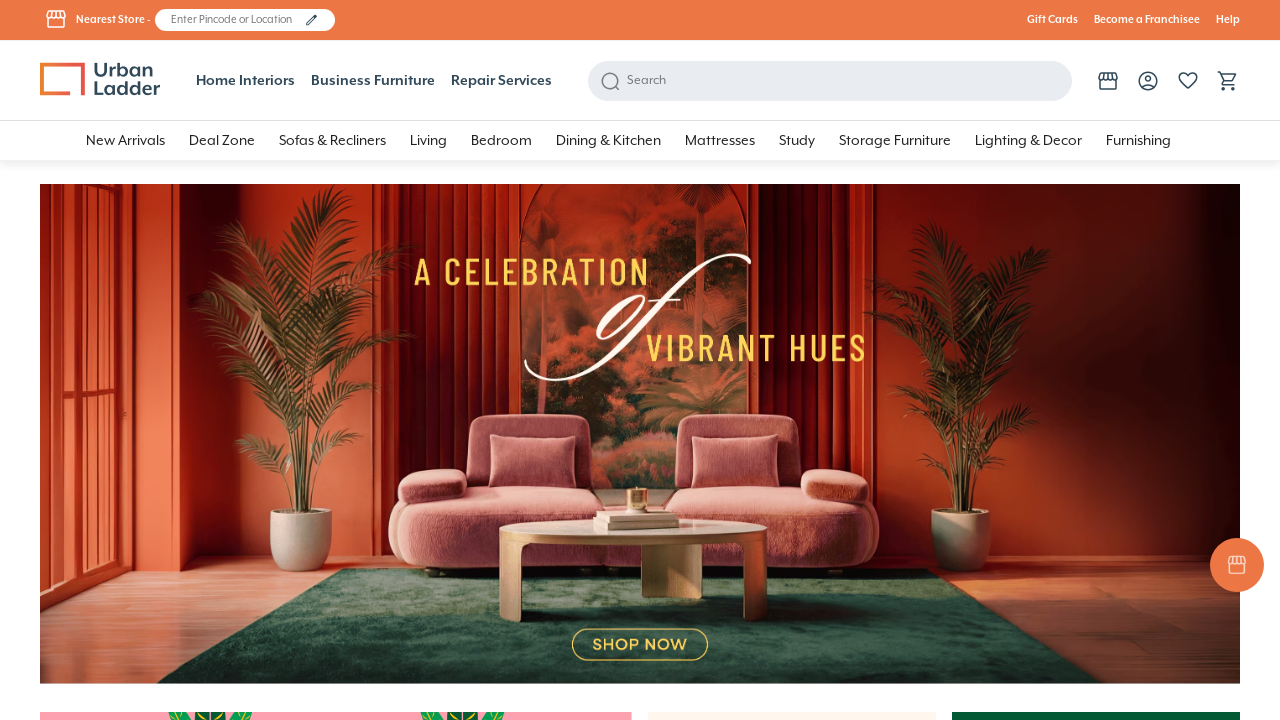